Tests DuckDuckGo search functionality by entering "selenium" in the search box and pressing Enter to submit the search

Starting URL: https://duckduckgo.com

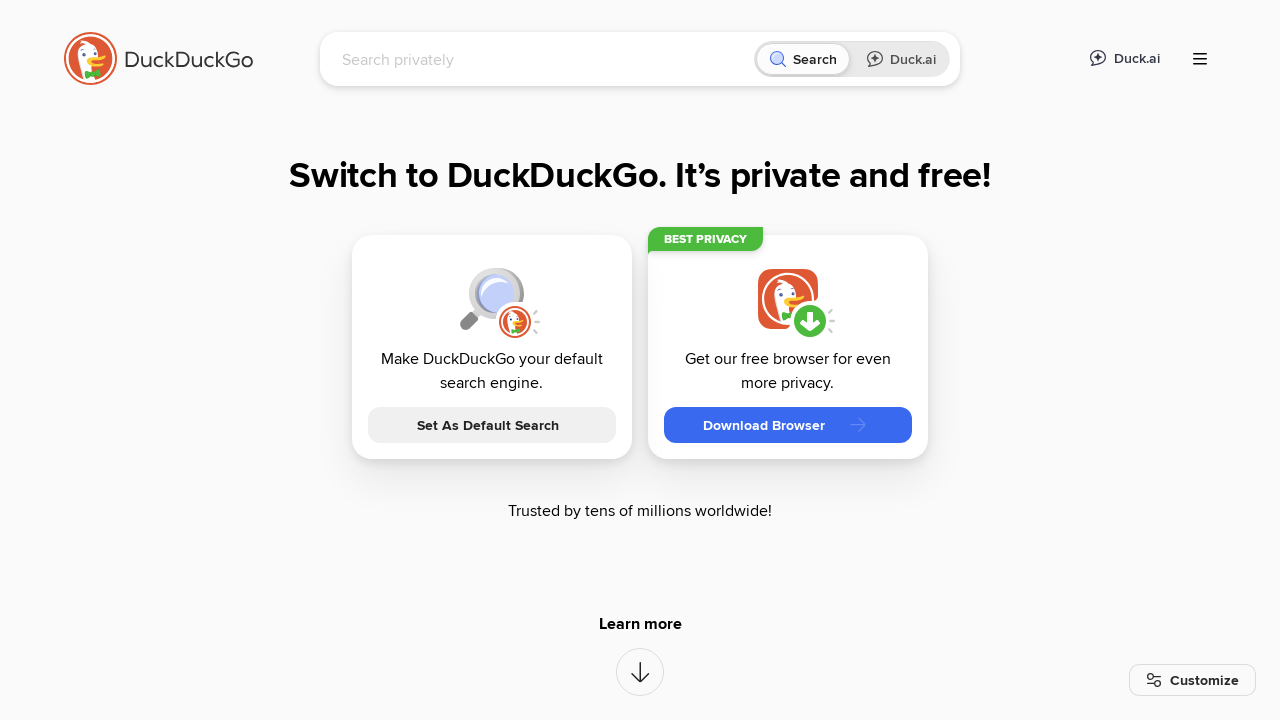

Filled search box with 'selenium' on #searchbox_input
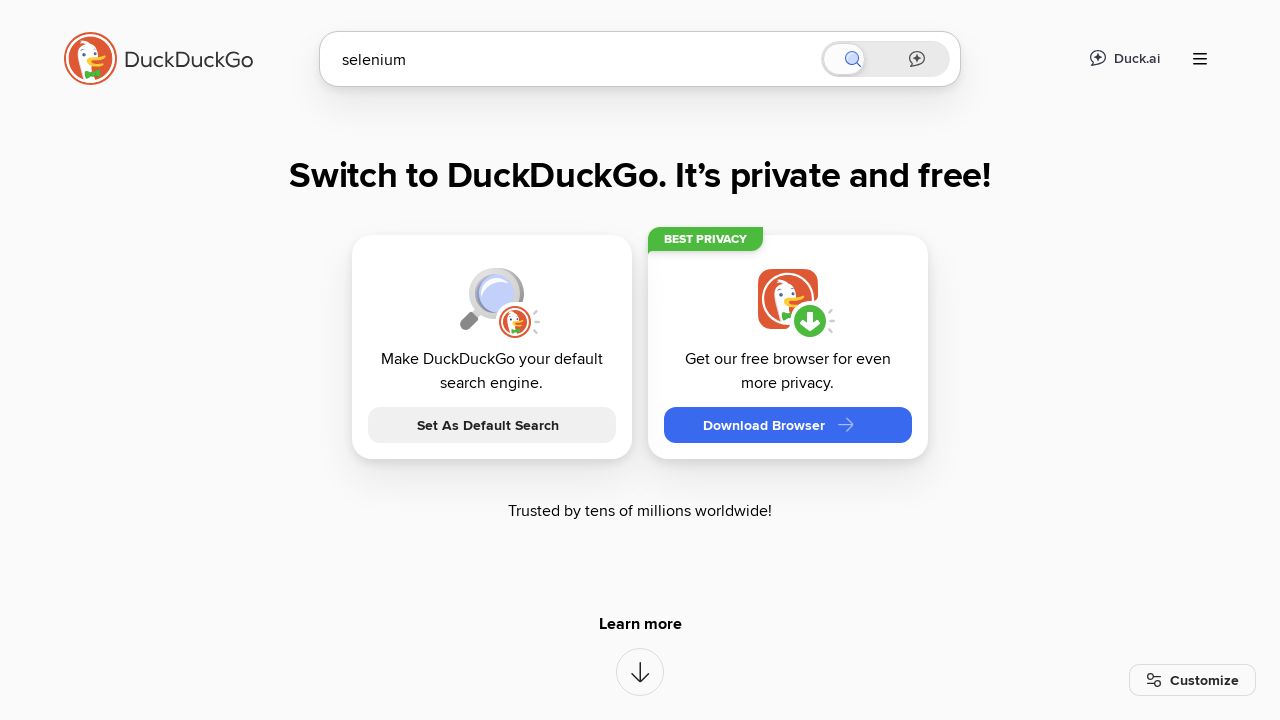

Pressed Enter to submit search on #searchbox_input
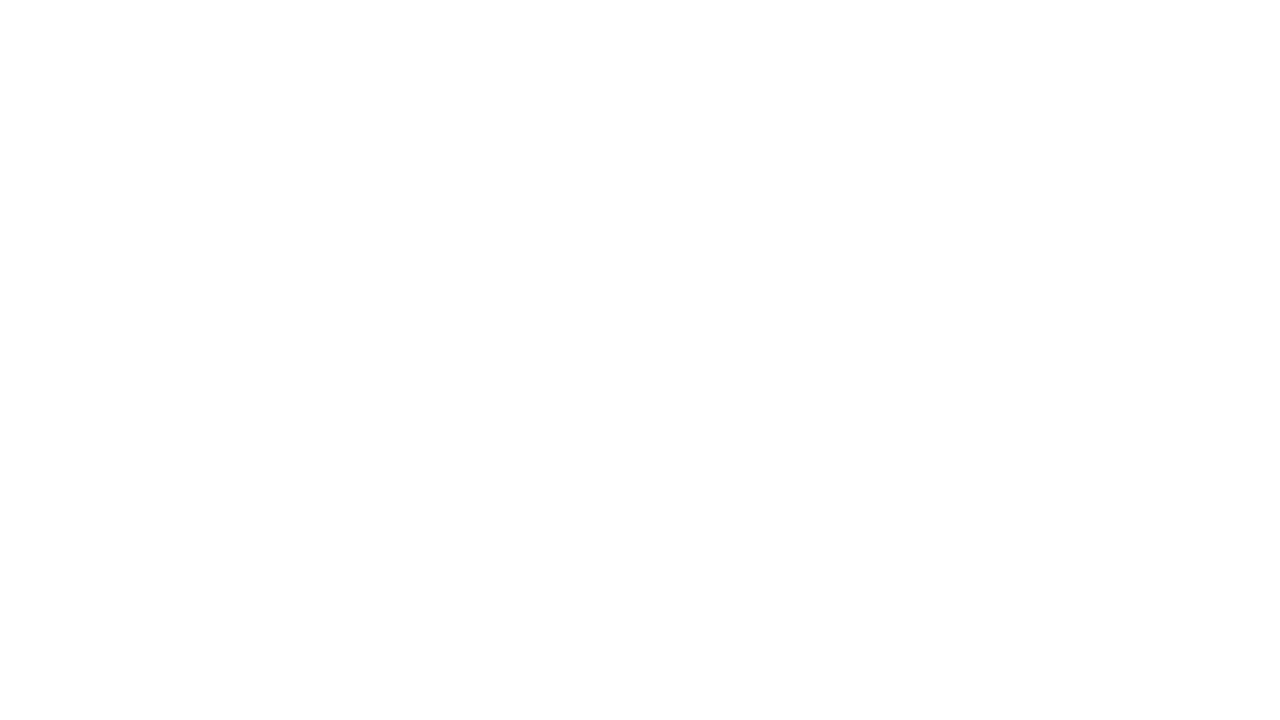

Search results loaded and network idle
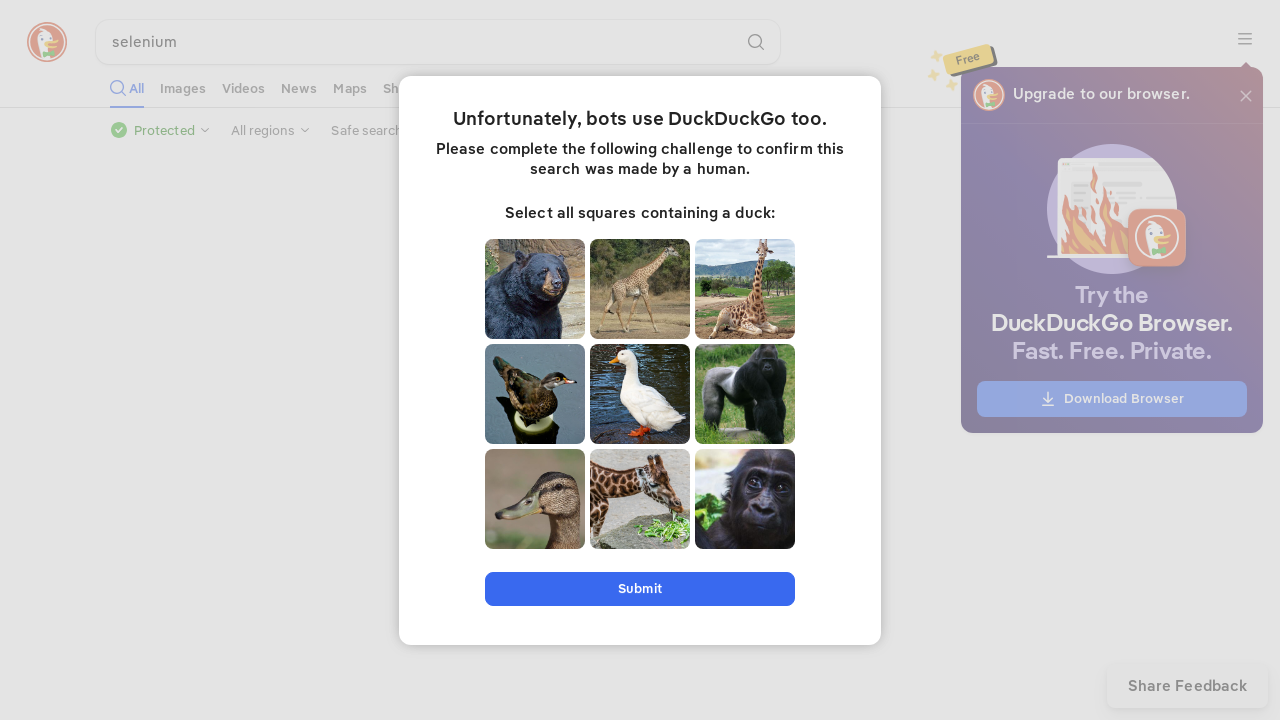

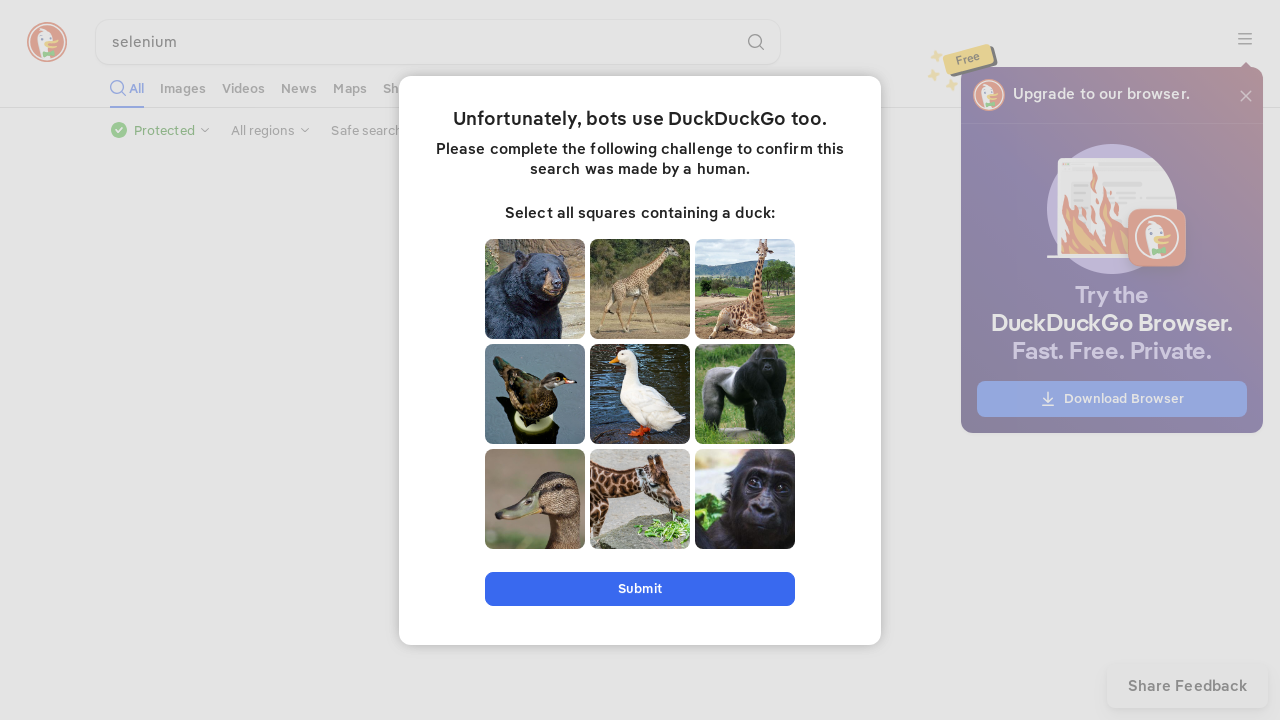